Tests that three colored buttons (blue, red, green) are present and clicking them updates the page content

Starting URL: https://the-internet.herokuapp.com/challenging_dom

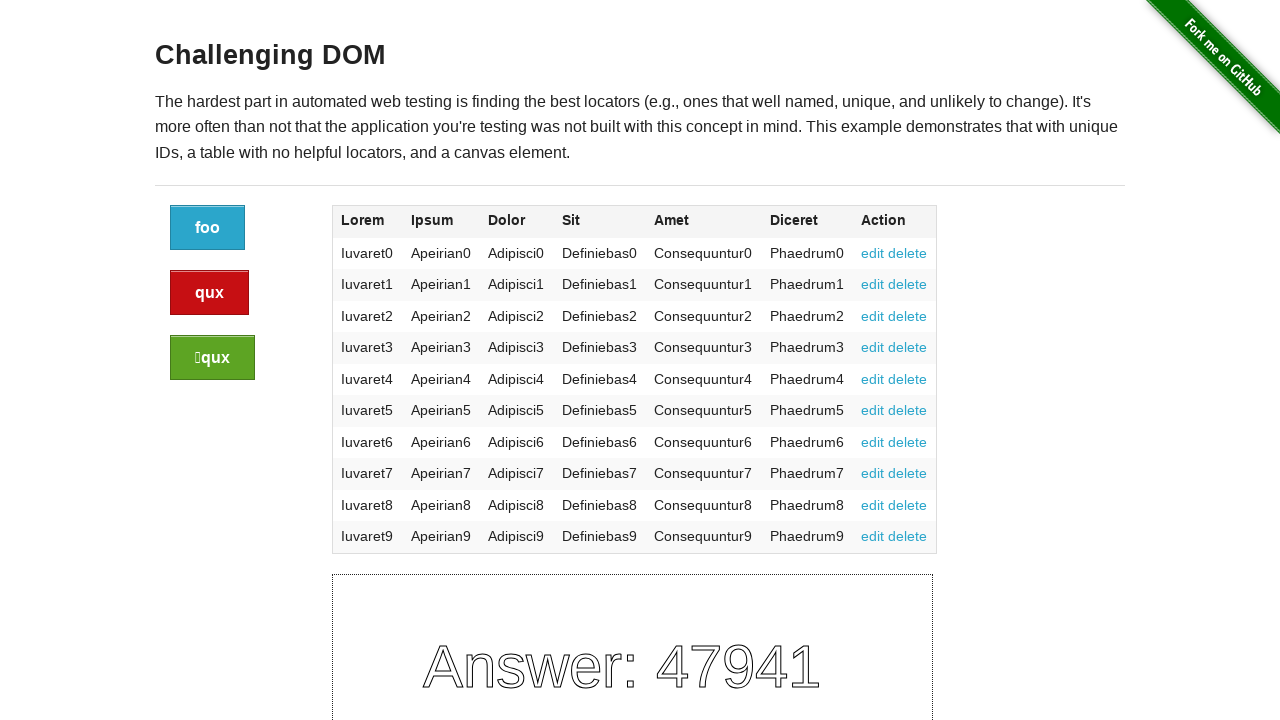

Navigated to the-internet.herokuapp.com/challenging_dom
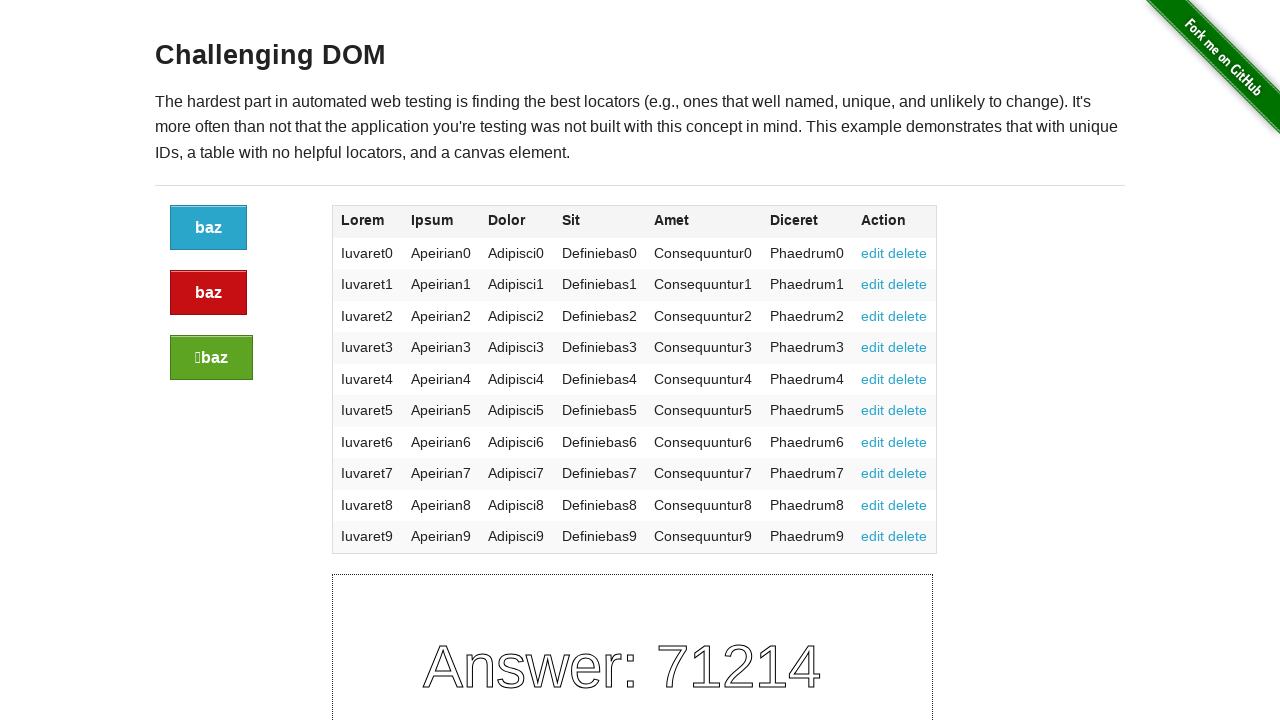

Clicked blue button at (208, 228) on .button:not(.alert):not(.success)
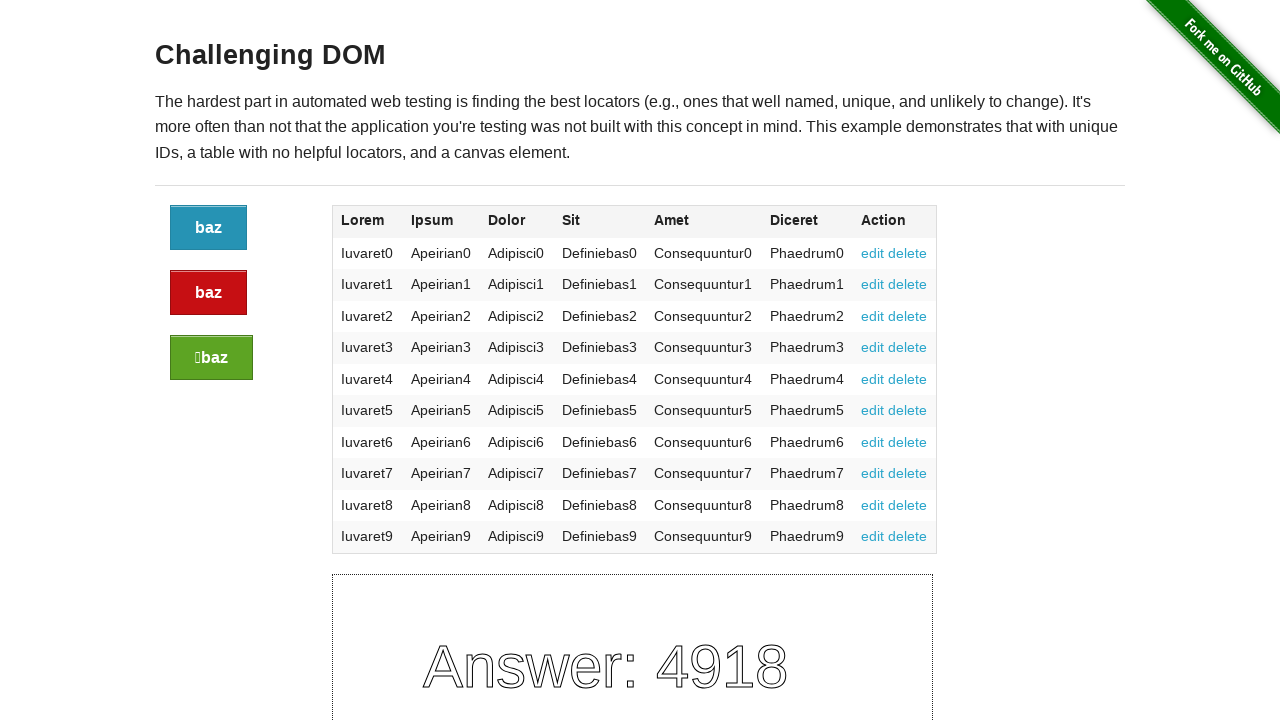

Clicked red button with alert class at (208, 293) on .button.alert
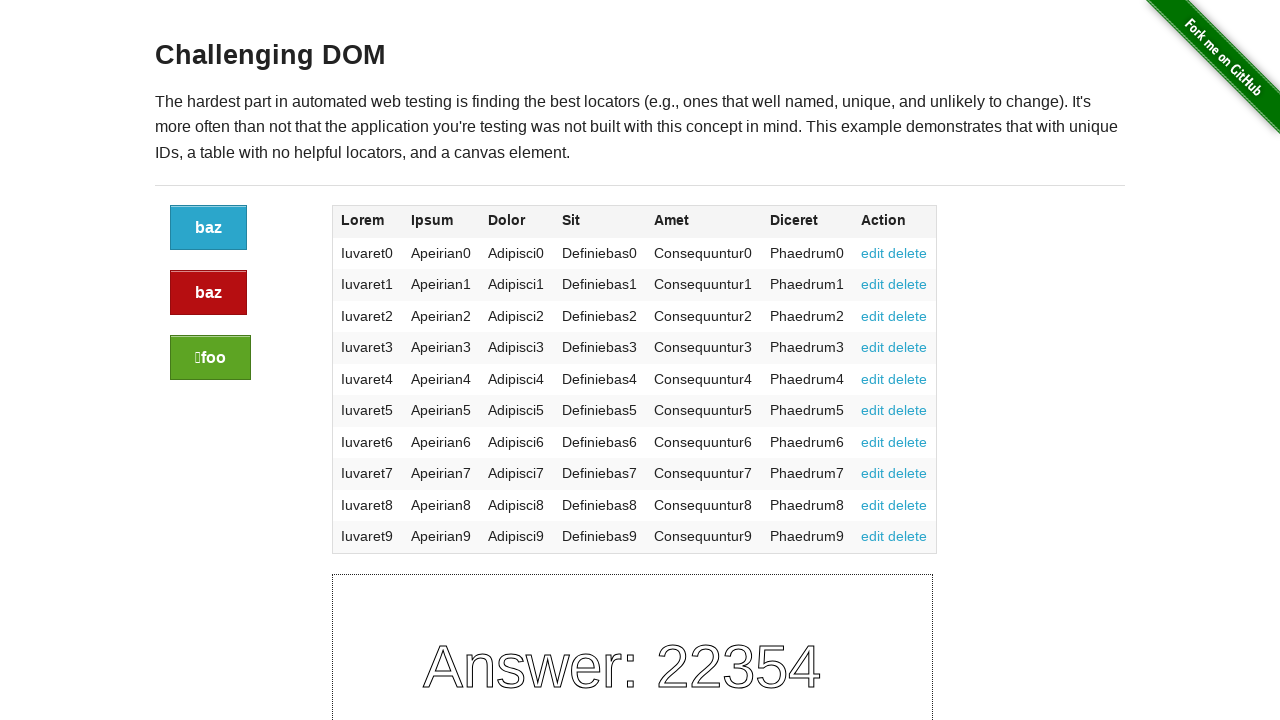

Clicked green button with success class at (210, 358) on .button.success
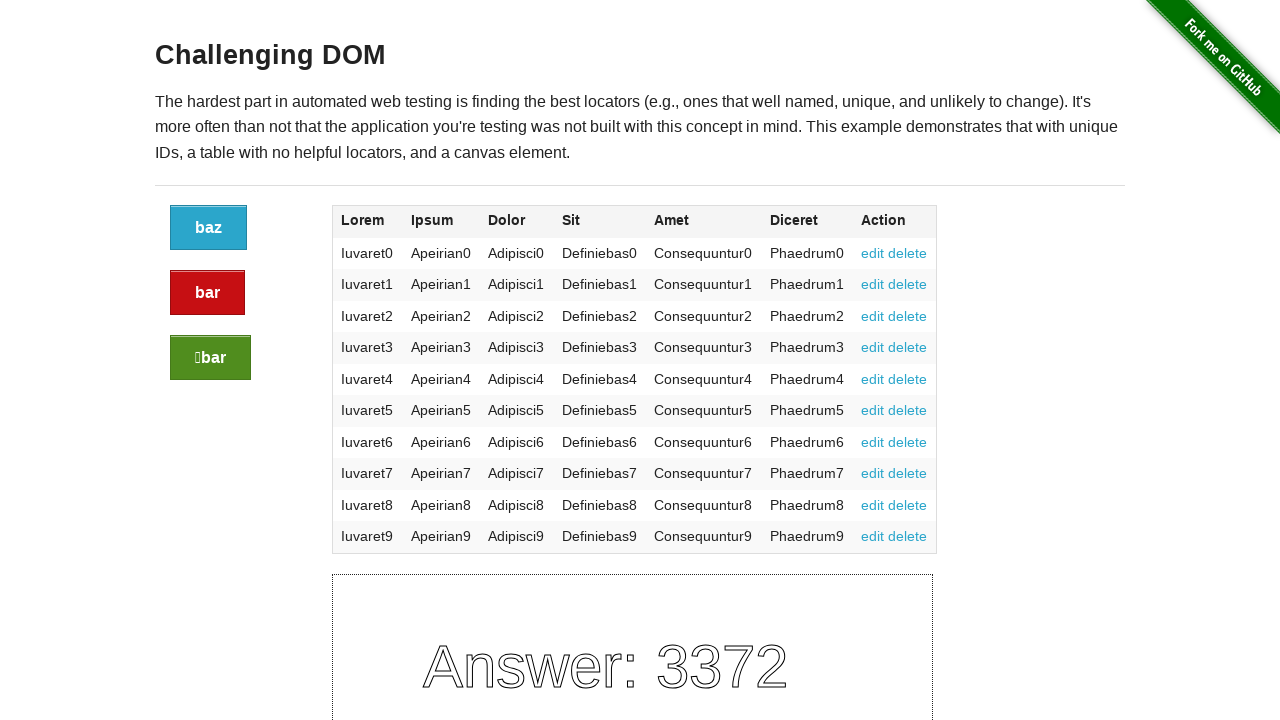

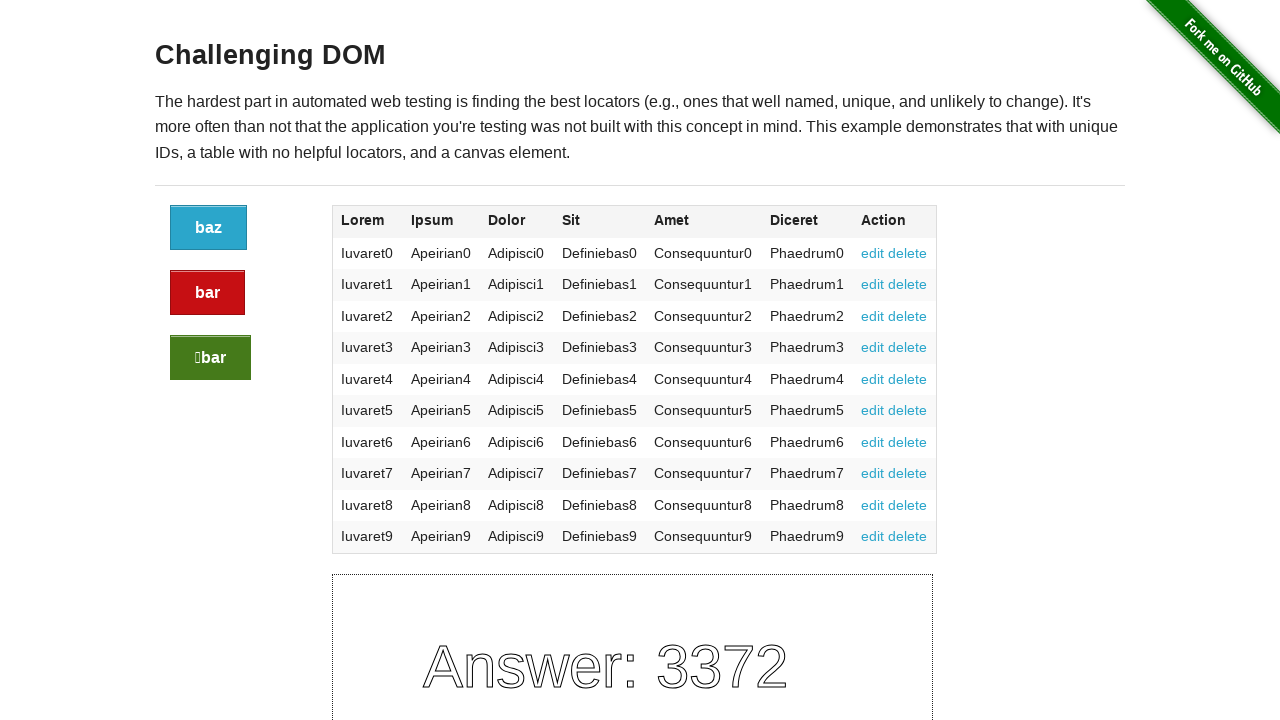